Tests web table sorting by clicking on the "Due" column header twice to sort by debt in descending order

Starting URL: https://the-internet.herokuapp.com/tables

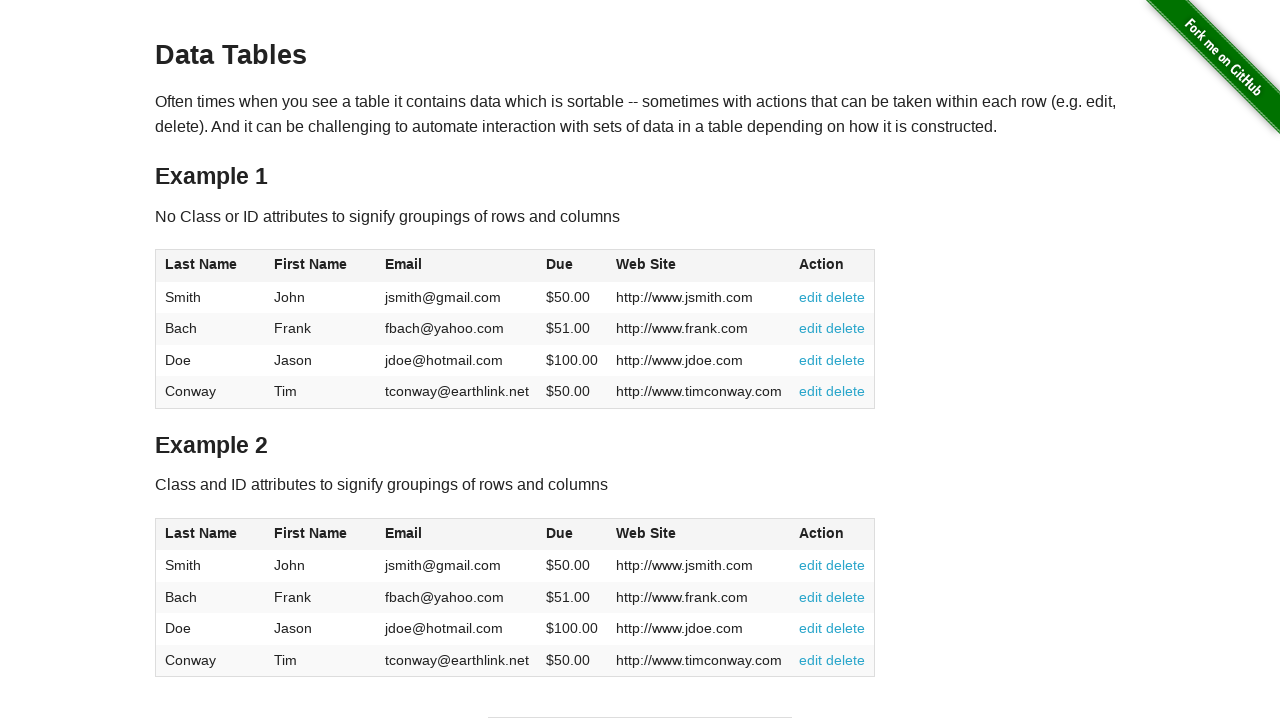

Waited for table to load on https://the-internet.herokuapp.com/tables
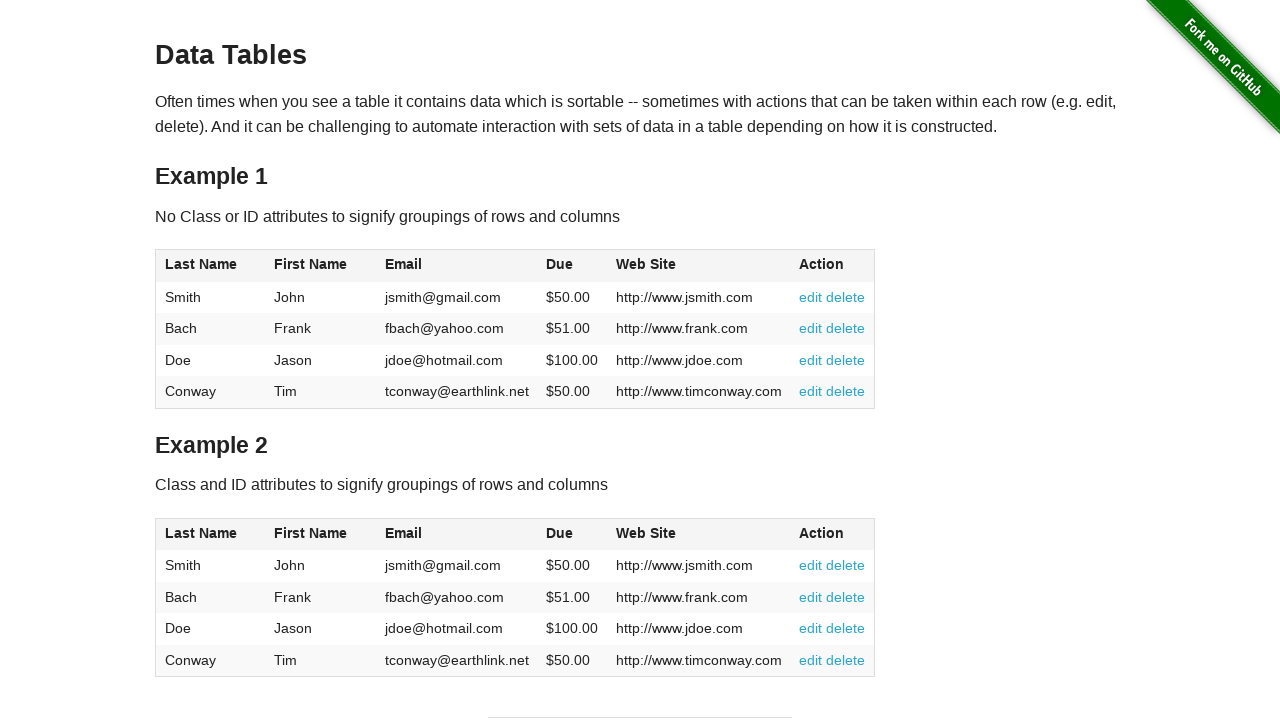

Clicked Due column header (first click for ascending sort) at (572, 266) on table:first-of-type thead th:nth-child(4)
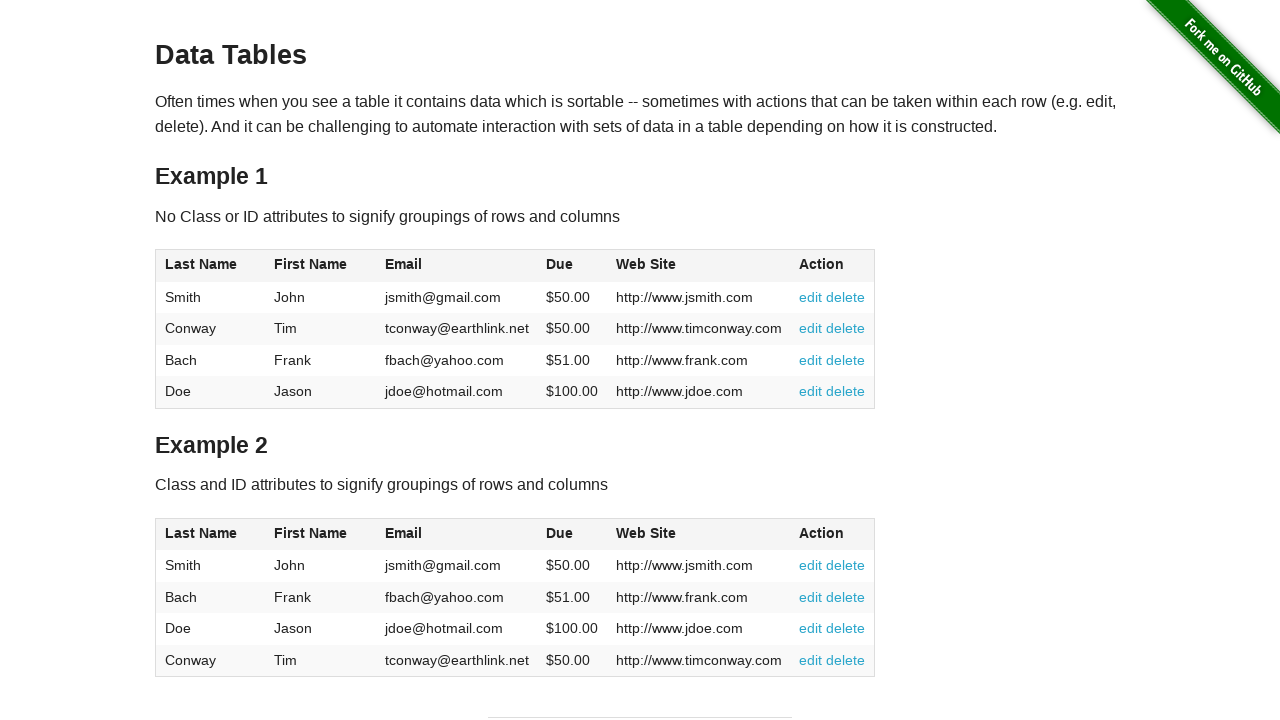

Clicked Due column header again (second click for descending sort by debt) at (572, 266) on table:first-of-type thead th:nth-child(4)
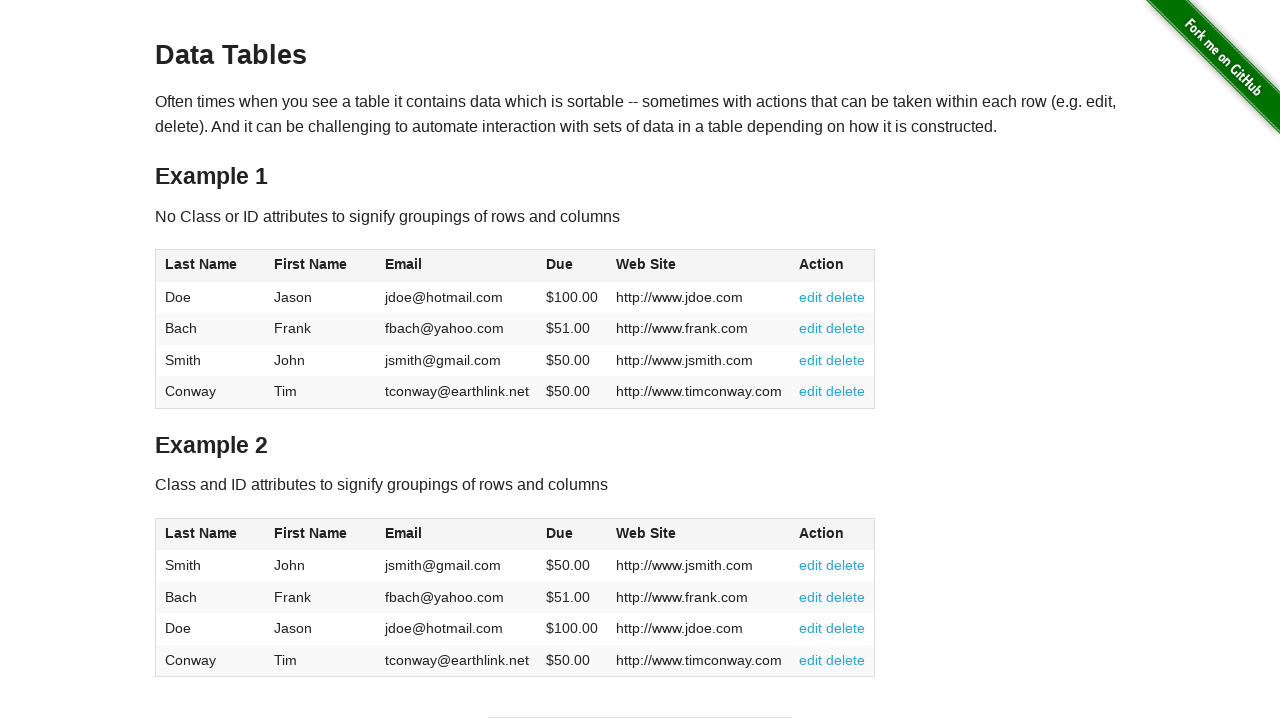

Waited for table to update after sorting
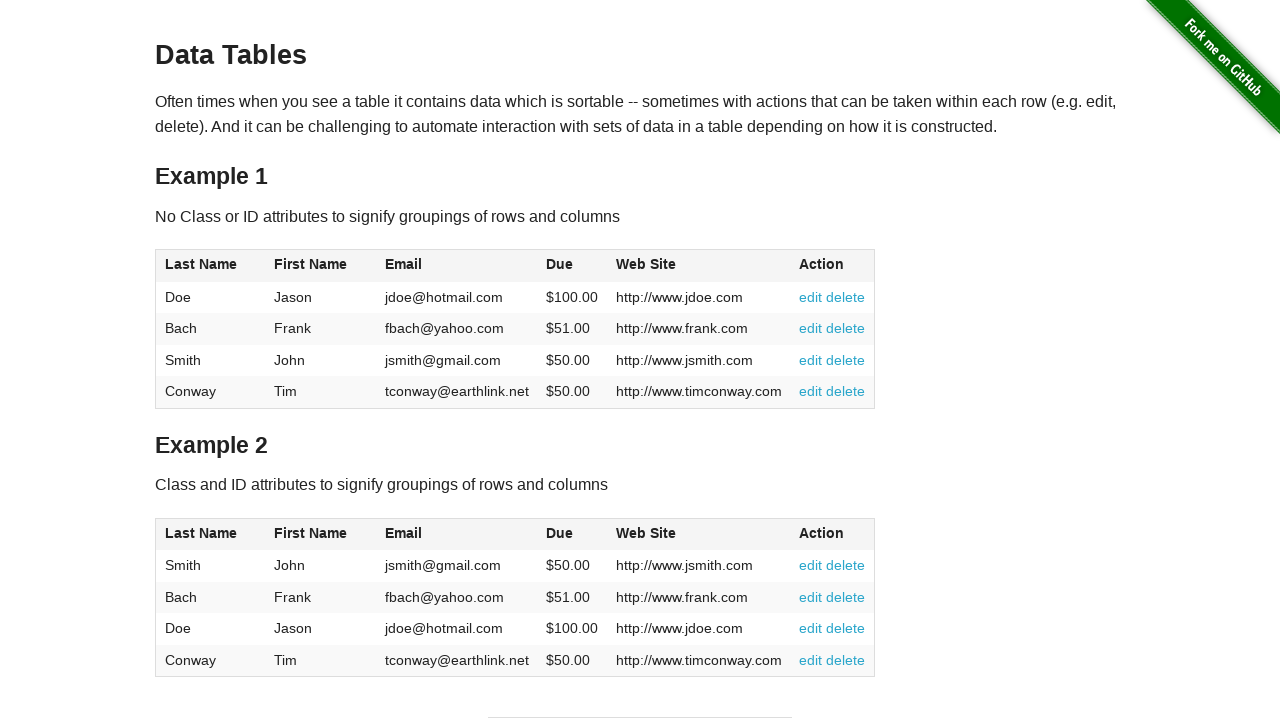

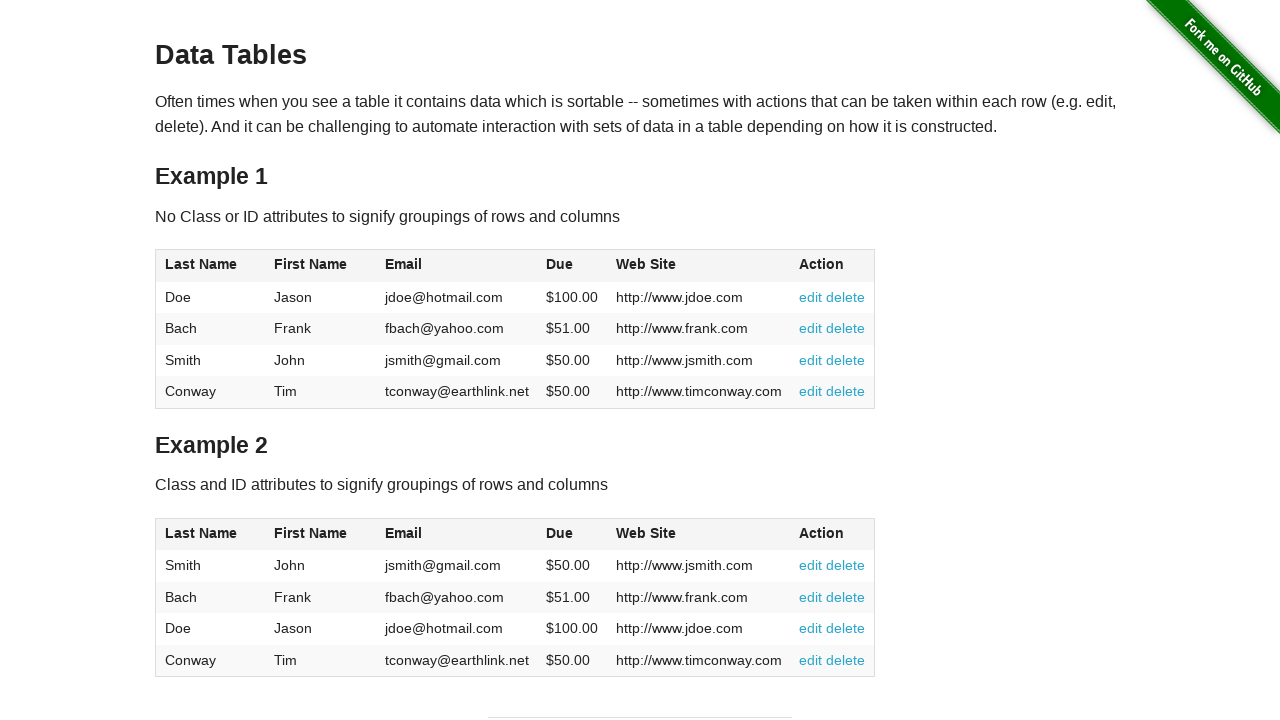